Tests form interaction on a practice webpage by extracting a value from an image attribute, calculating a mathematical result, filling in an answer field, checking required checkboxes, and submitting the form.

Starting URL: http://suninjuly.github.io/get_attribute.html

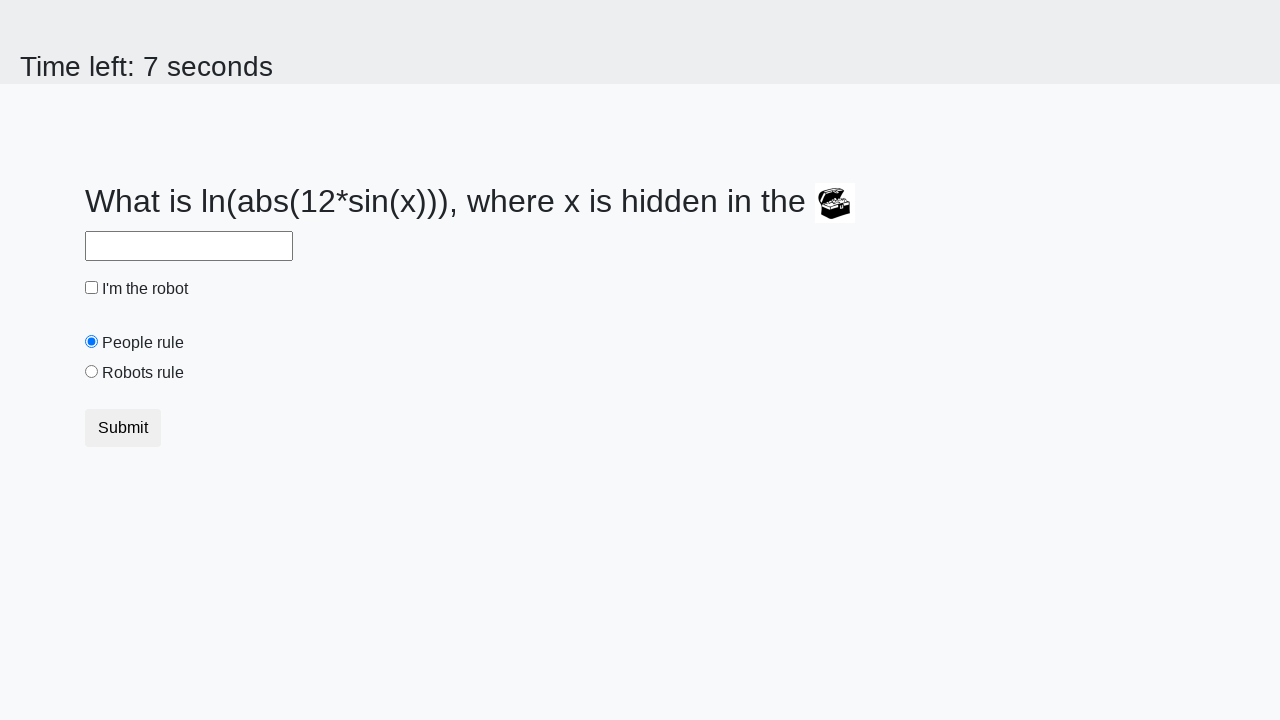

Located image element
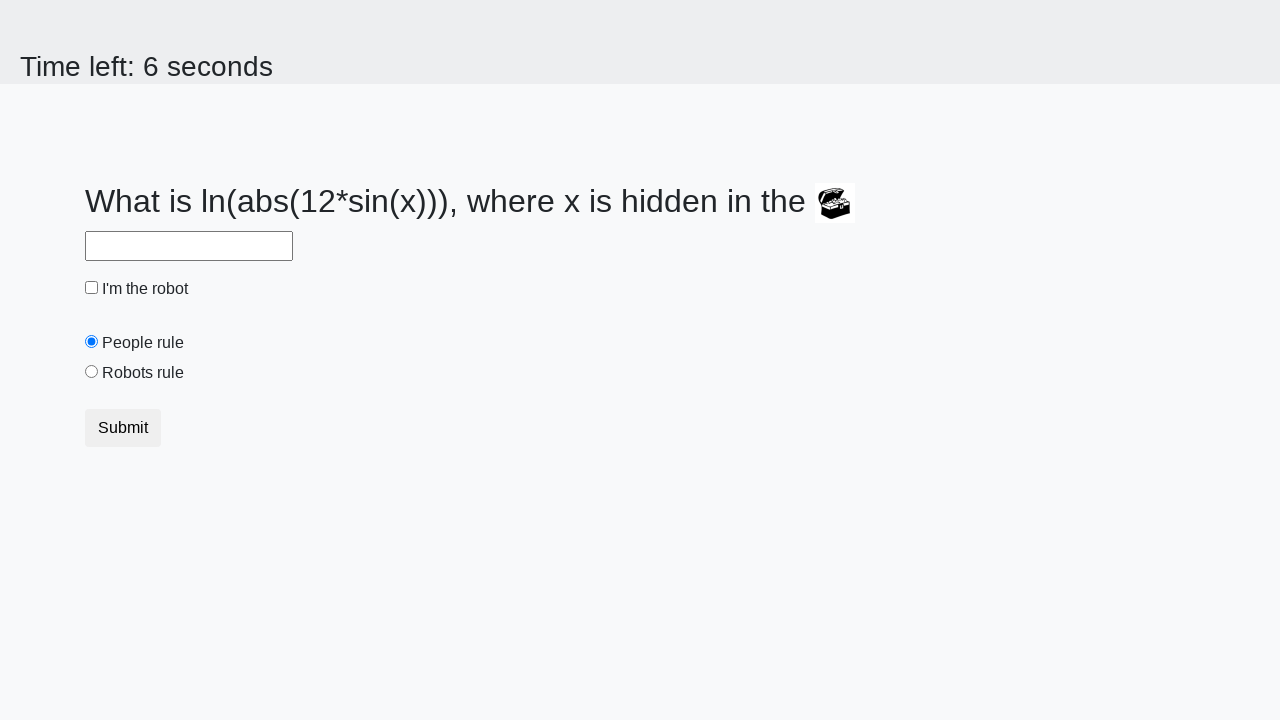

Extracted valuex attribute from image: 38
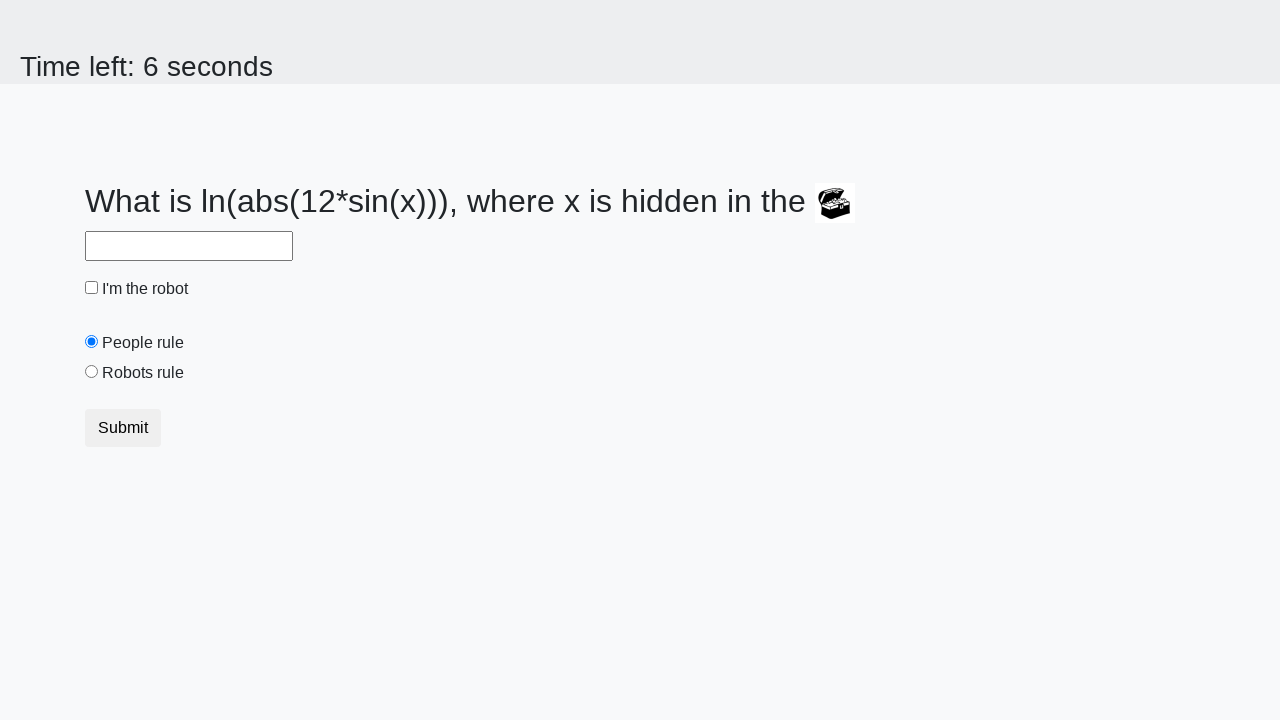

Calculated mathematical result: 1.268755248855953
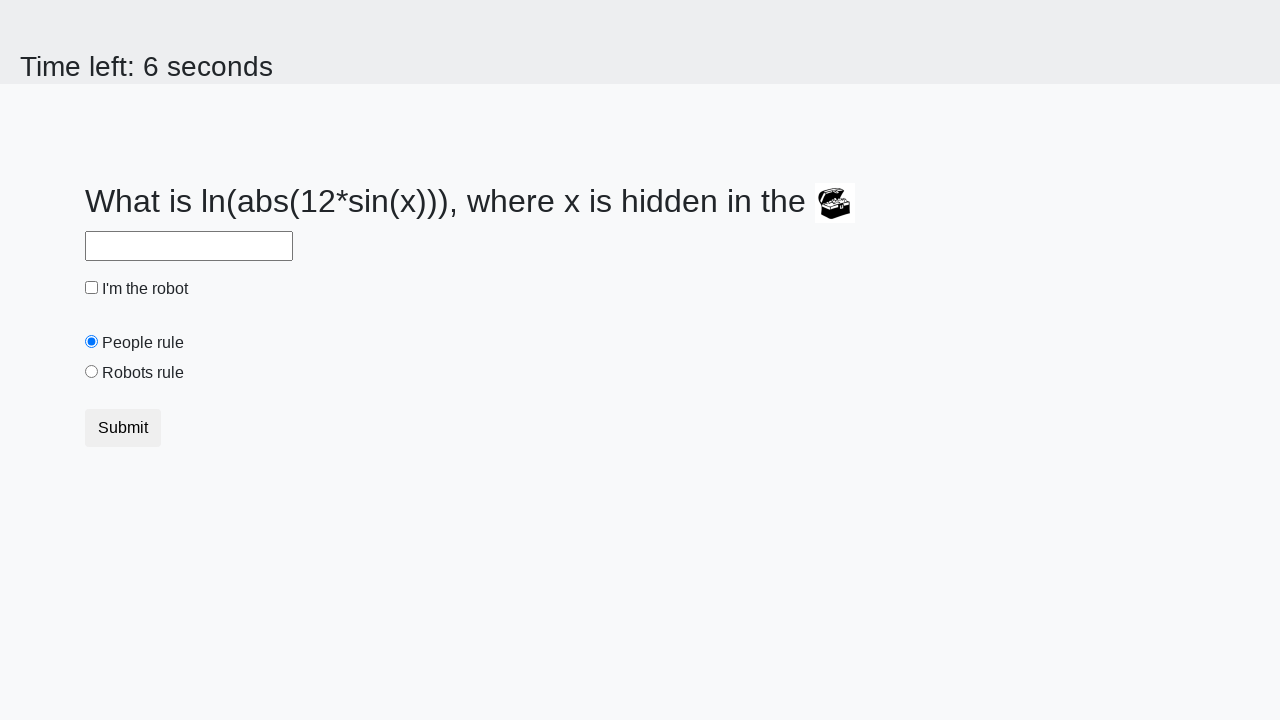

Filled answer field with calculated value: 1.268755248855953 on #answer
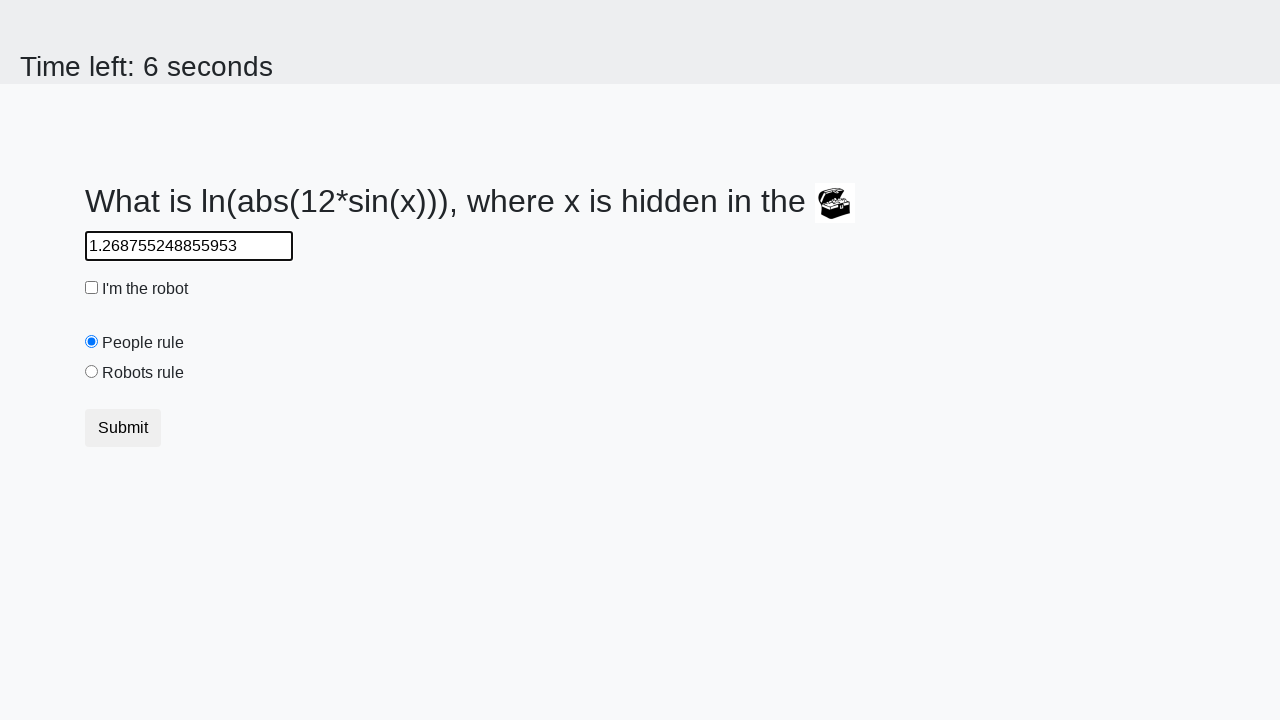

Clicked robot checkbox at (92, 288) on #robotCheckbox
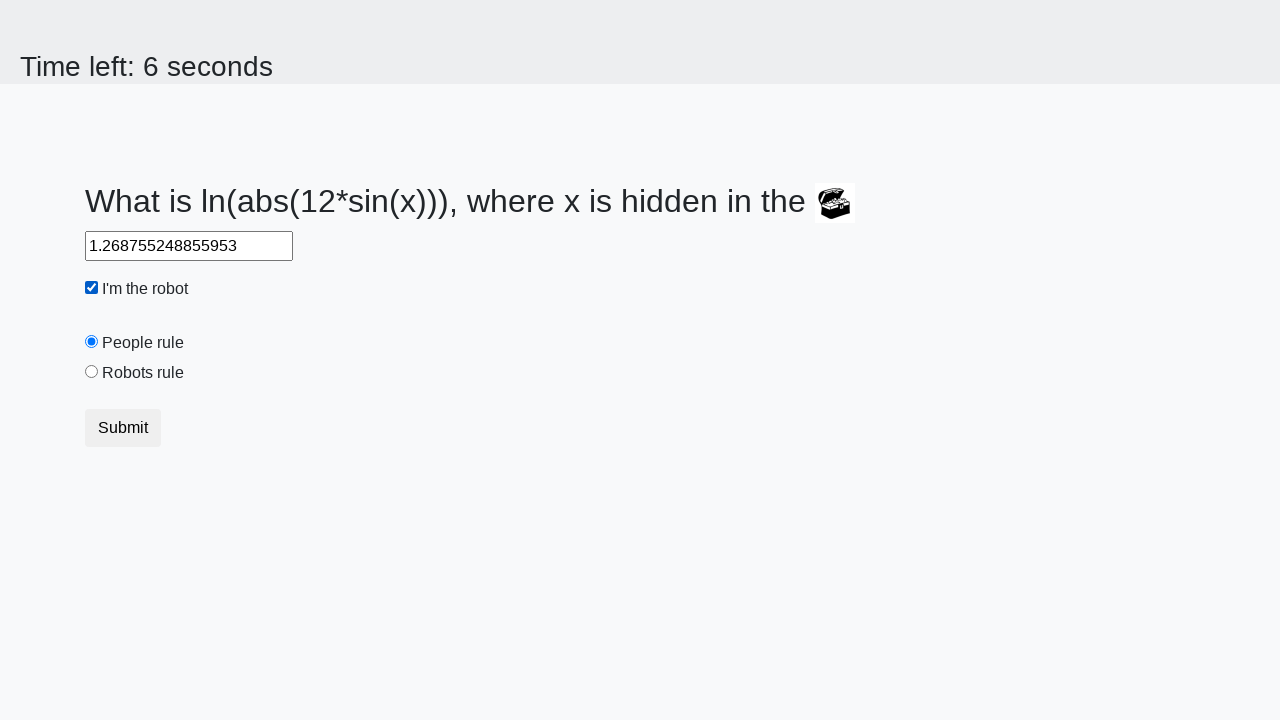

Clicked robots rule checkbox at (92, 372) on #robotsRule
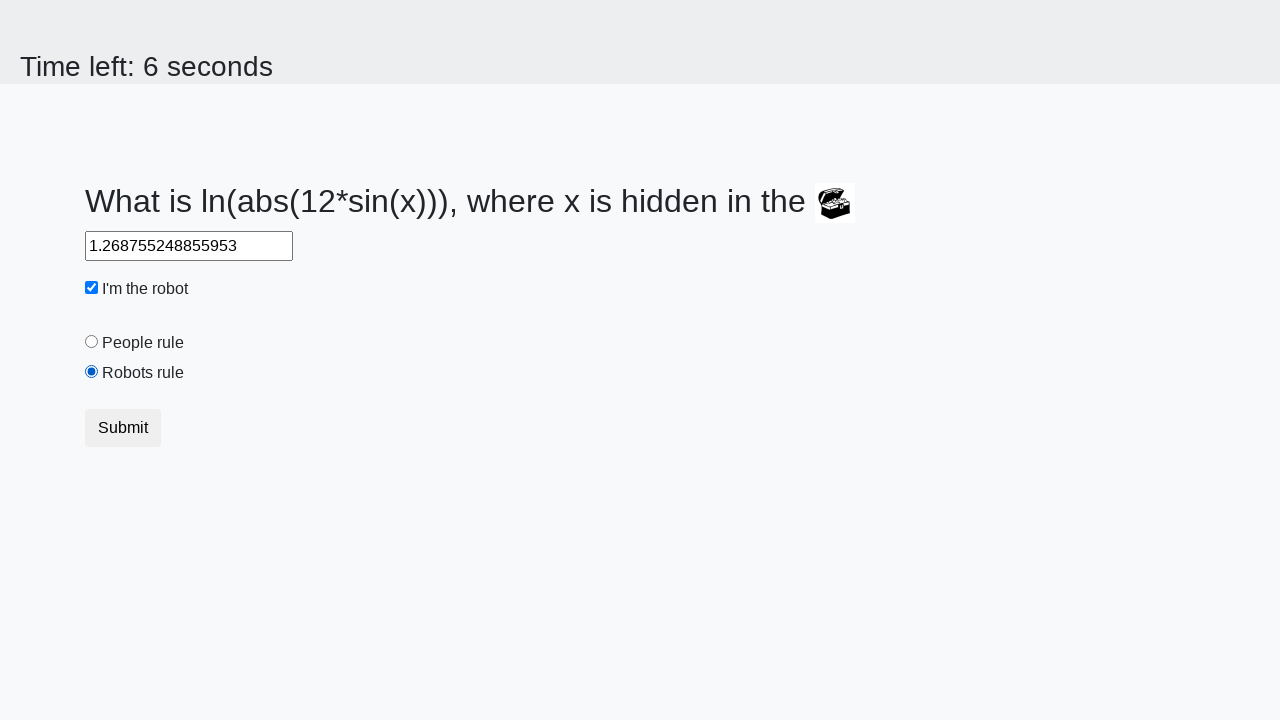

Clicked submit button to submit form at (123, 428) on .btn-default
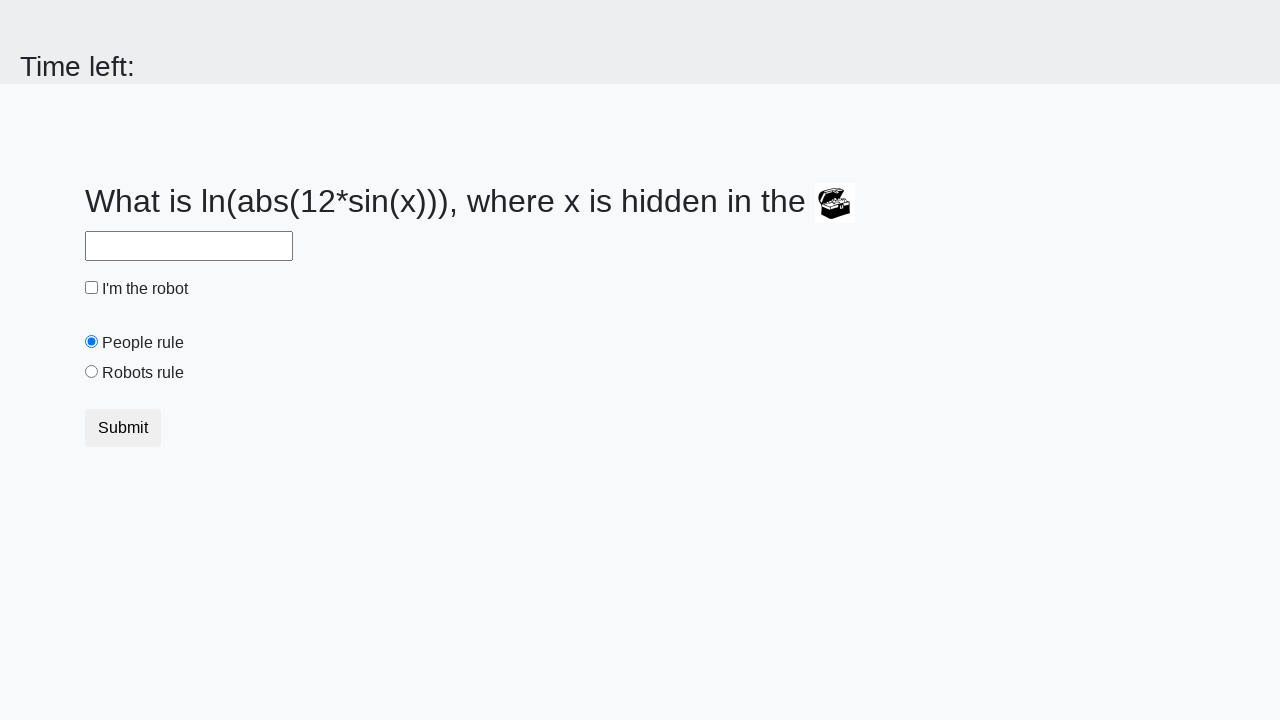

Waited for page response
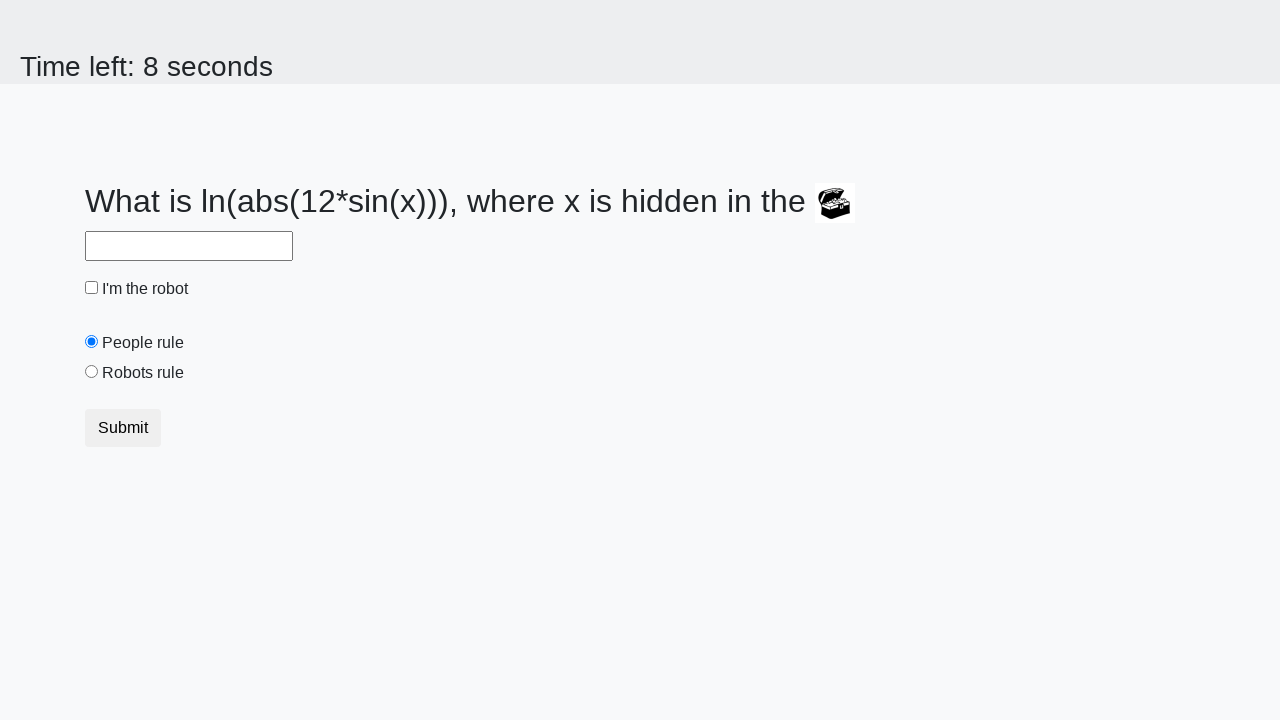

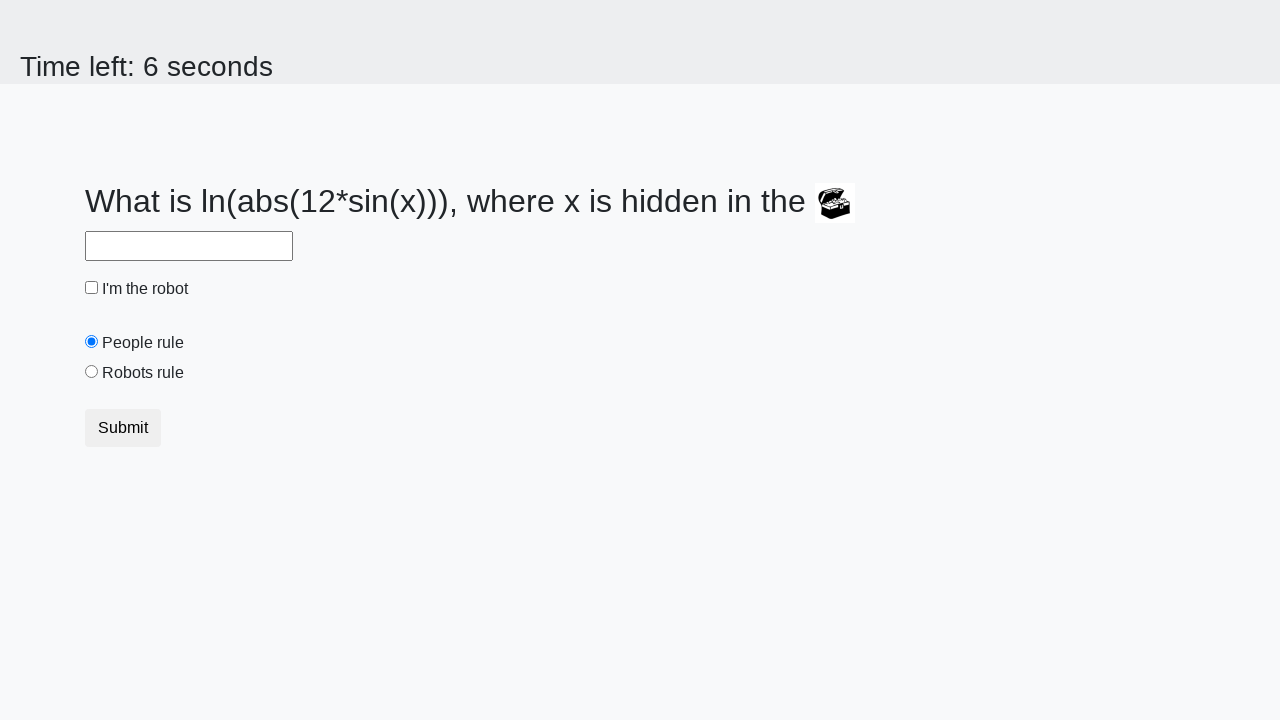